Navigates to letter M in Browse Languages and verifies the Mathematica row has author Brenton Bostick, date 03/16/06, and 1 comment

Starting URL: http://www.99-bottles-of-beer.net/

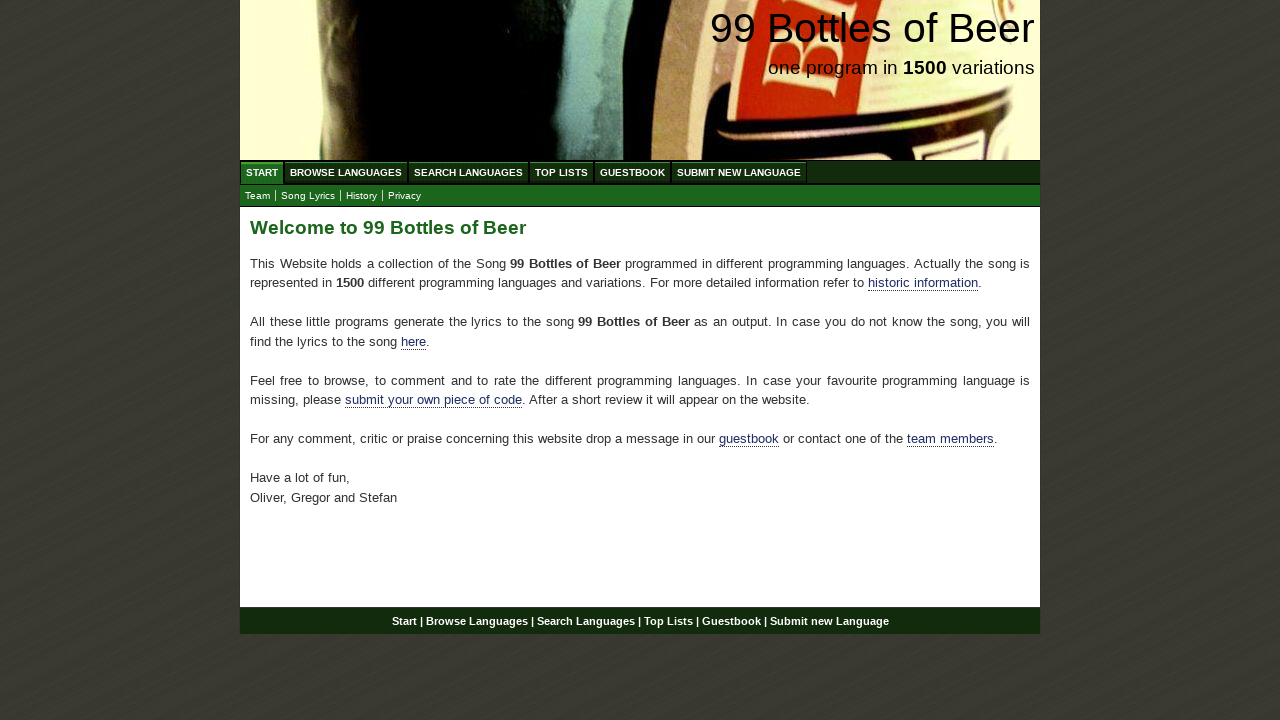

Clicked on BROWSE LANGUAGES menu at (346, 172) on xpath=//li/a[@href='/abc.html']
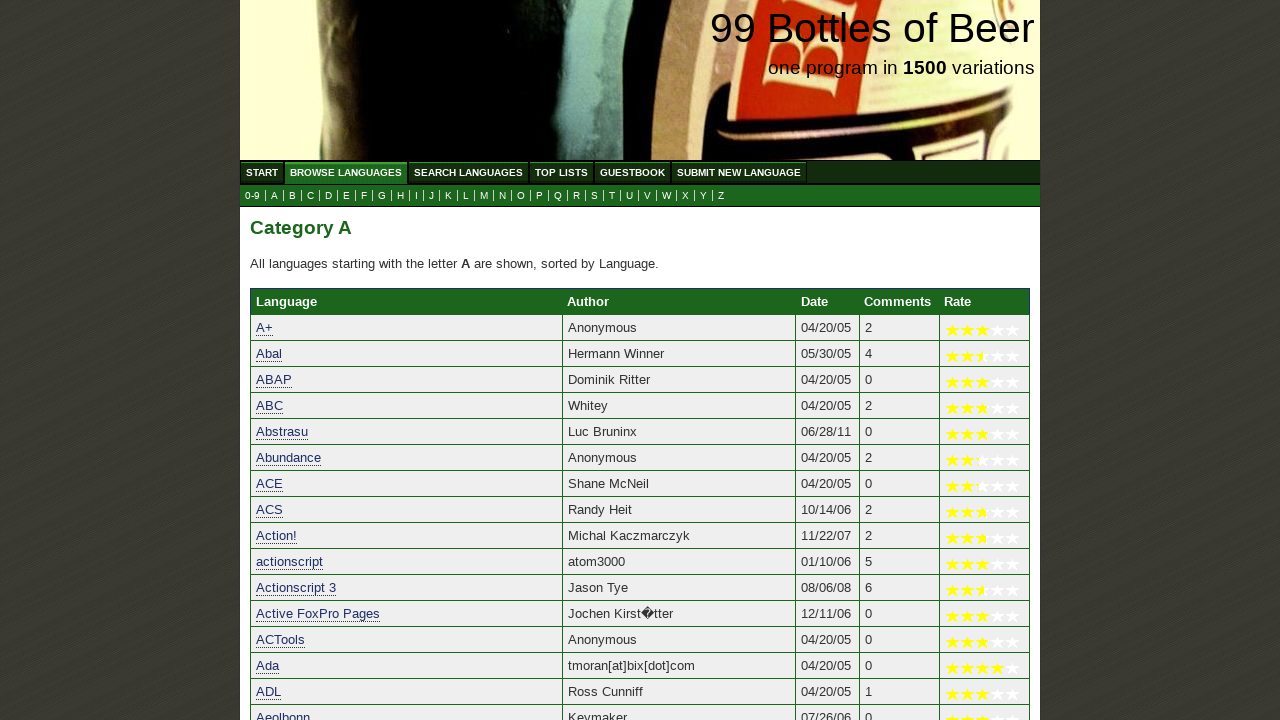

Clicked on letter M submenu at (484, 196) on xpath=//a[@href='m.html']
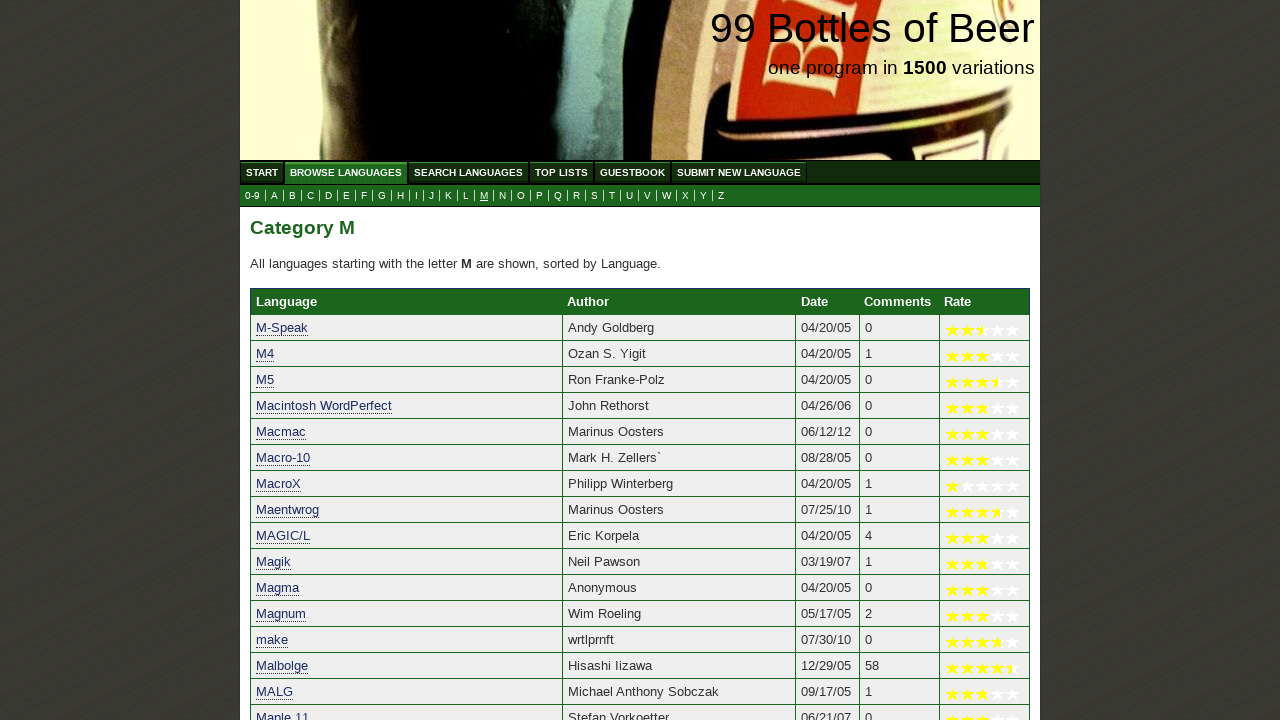

Retrieved language name from Mathematica row
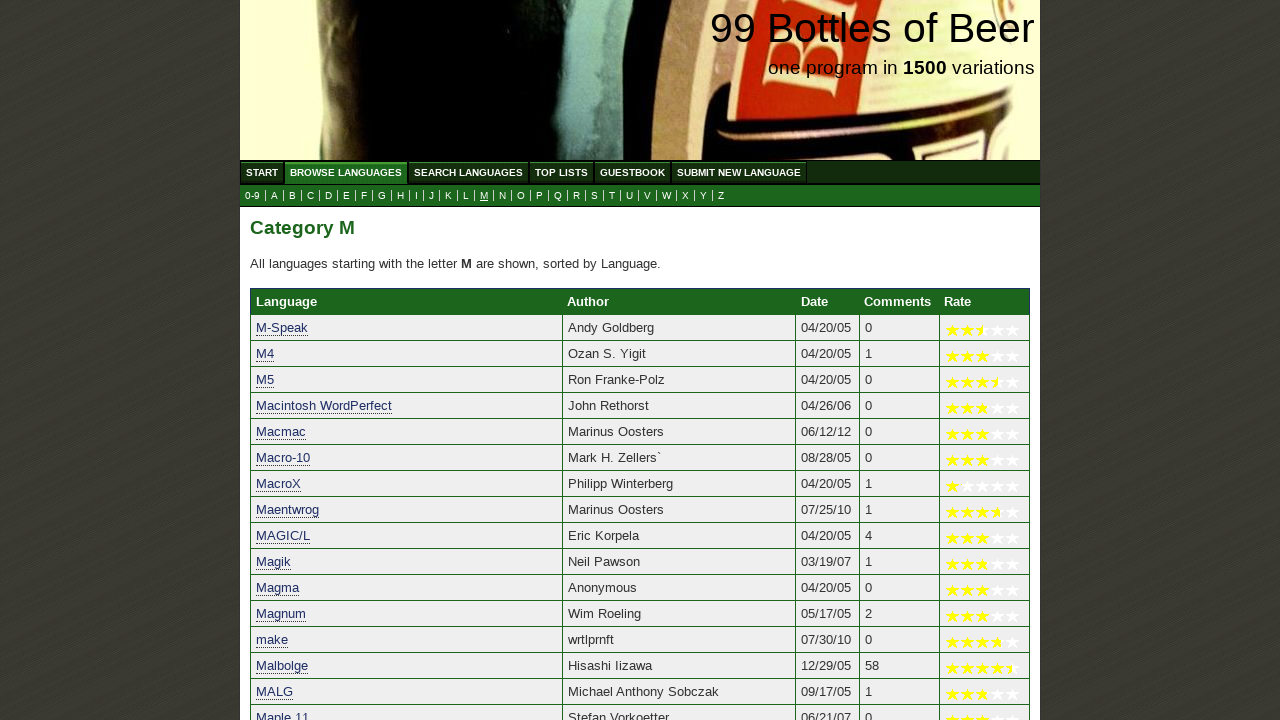

Retrieved author name from Mathematica row
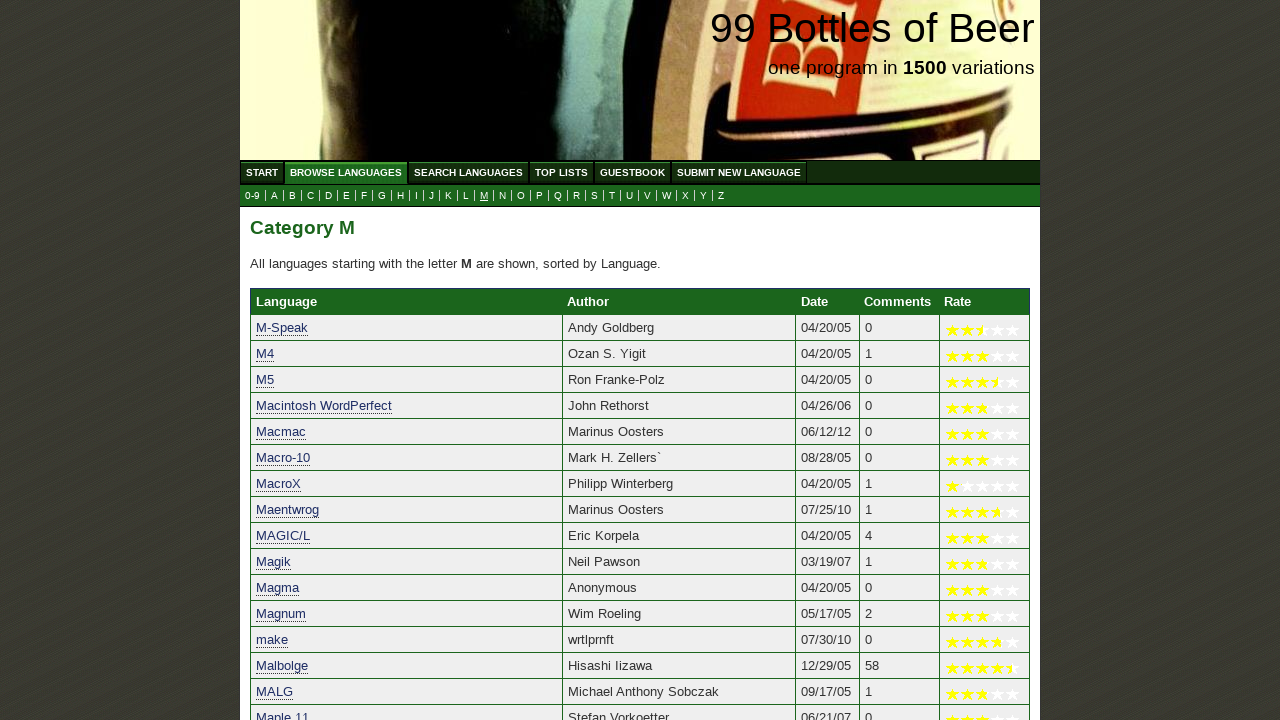

Retrieved date from Mathematica row
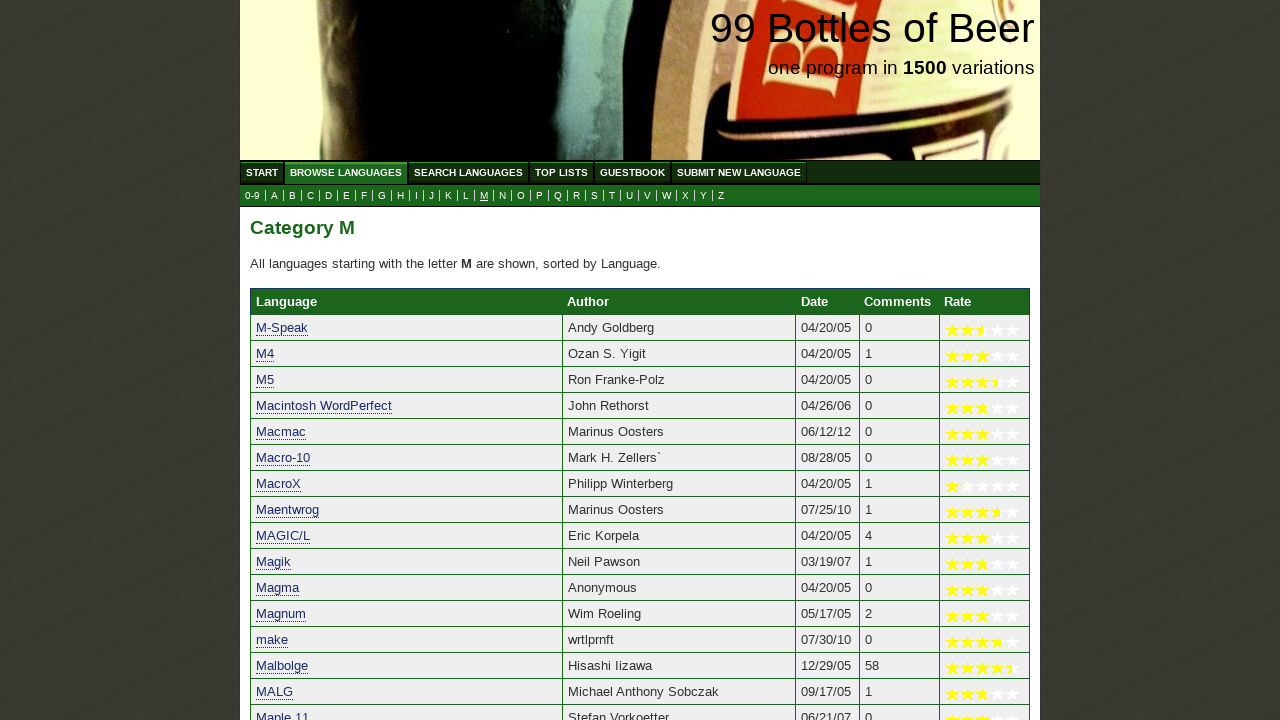

Retrieved comments count from Mathematica row
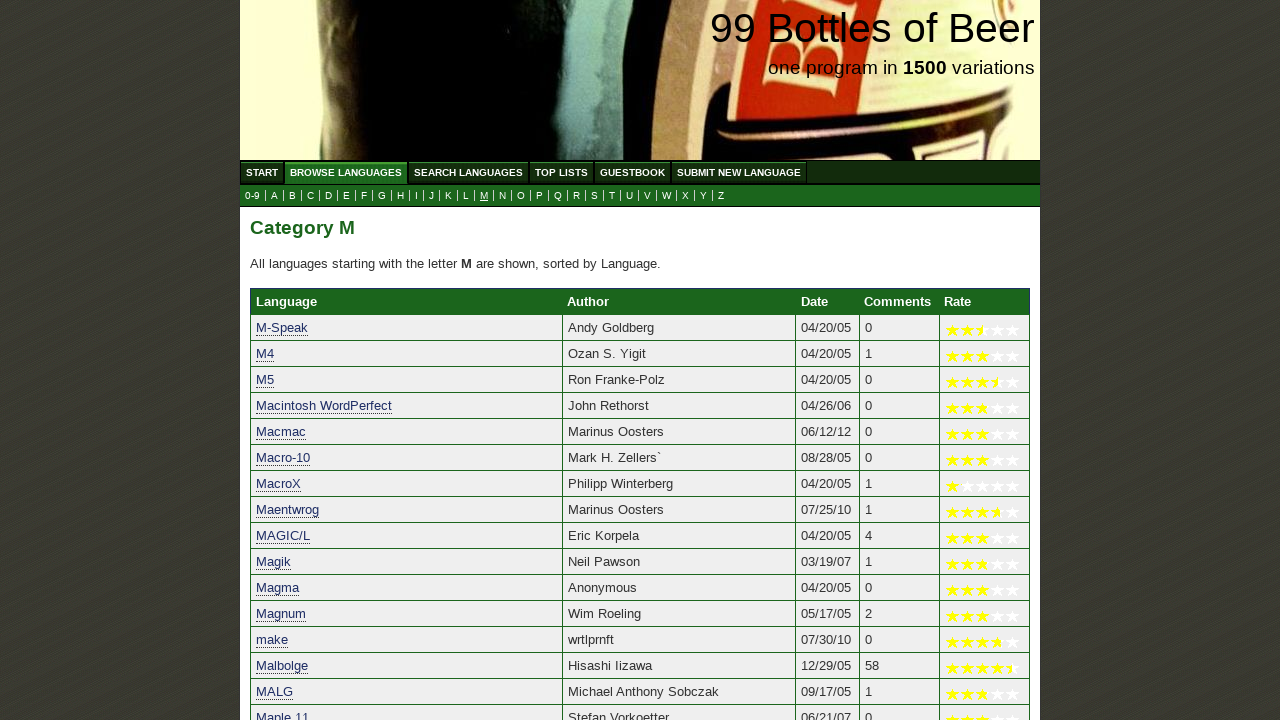

Verified language name is 'Mathematica'
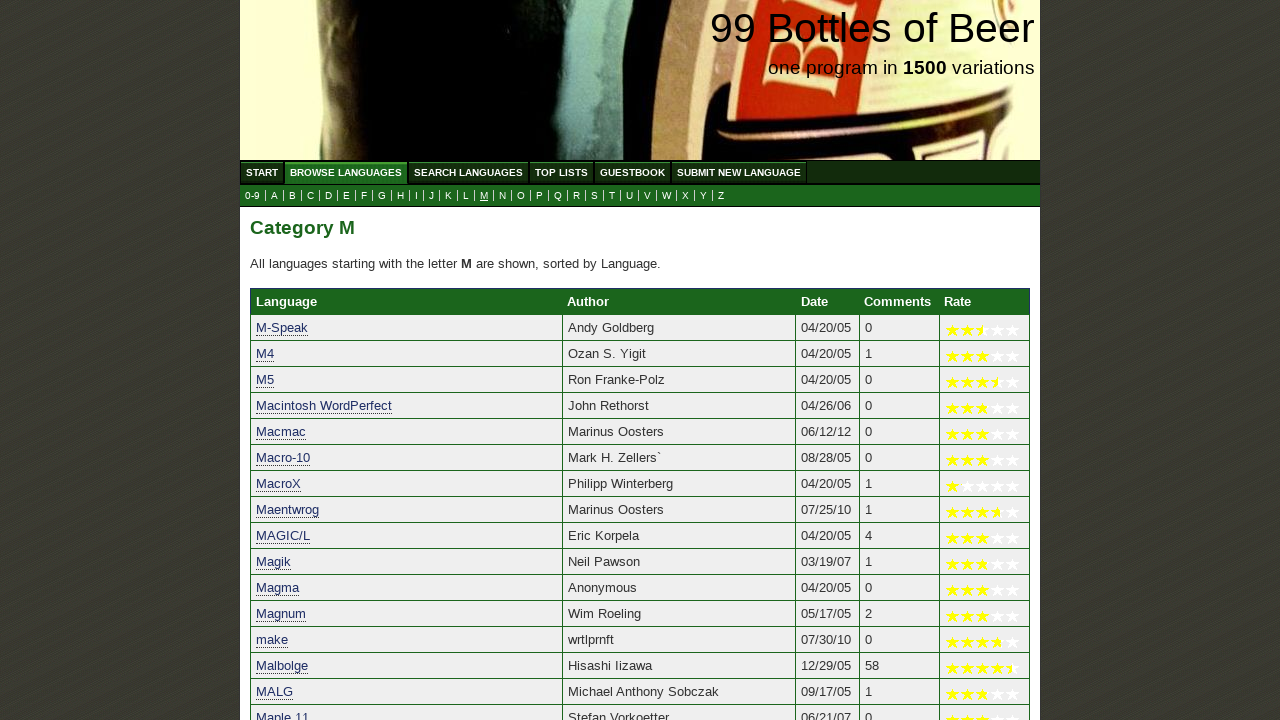

Verified author is 'Brenton Bostick'
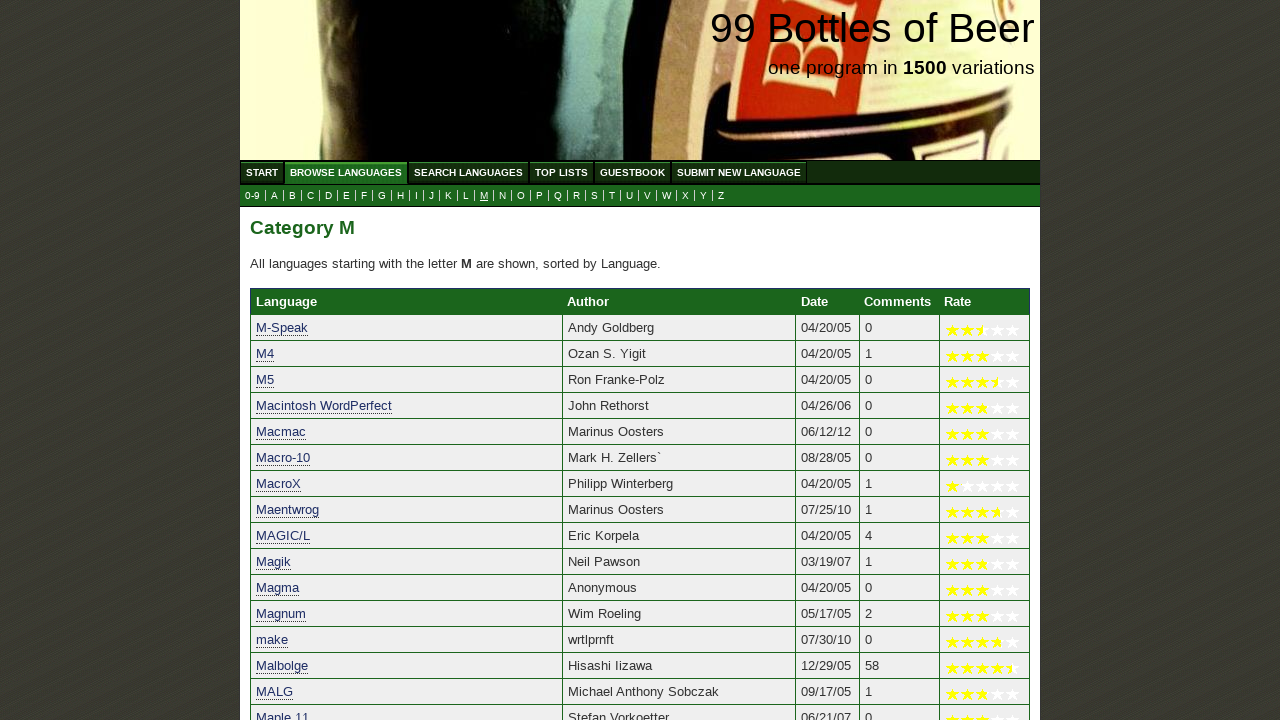

Verified date is '03/16/06'
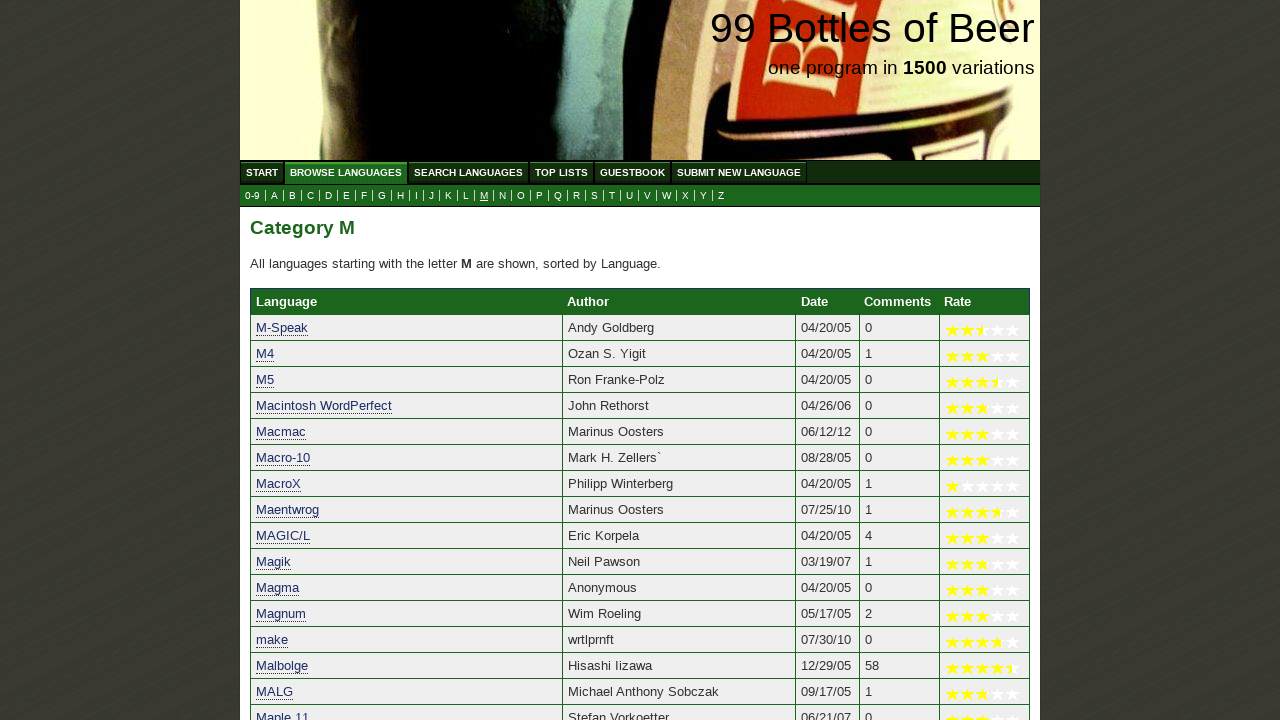

Verified comments count is '1'
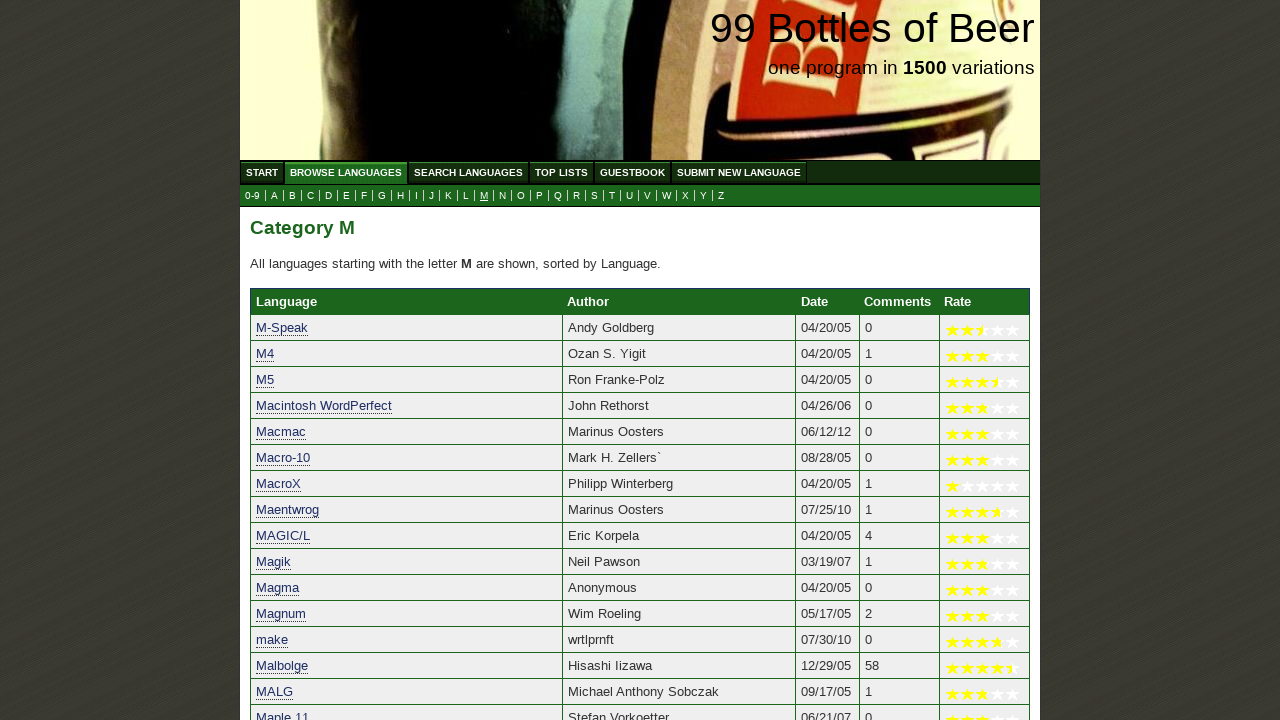

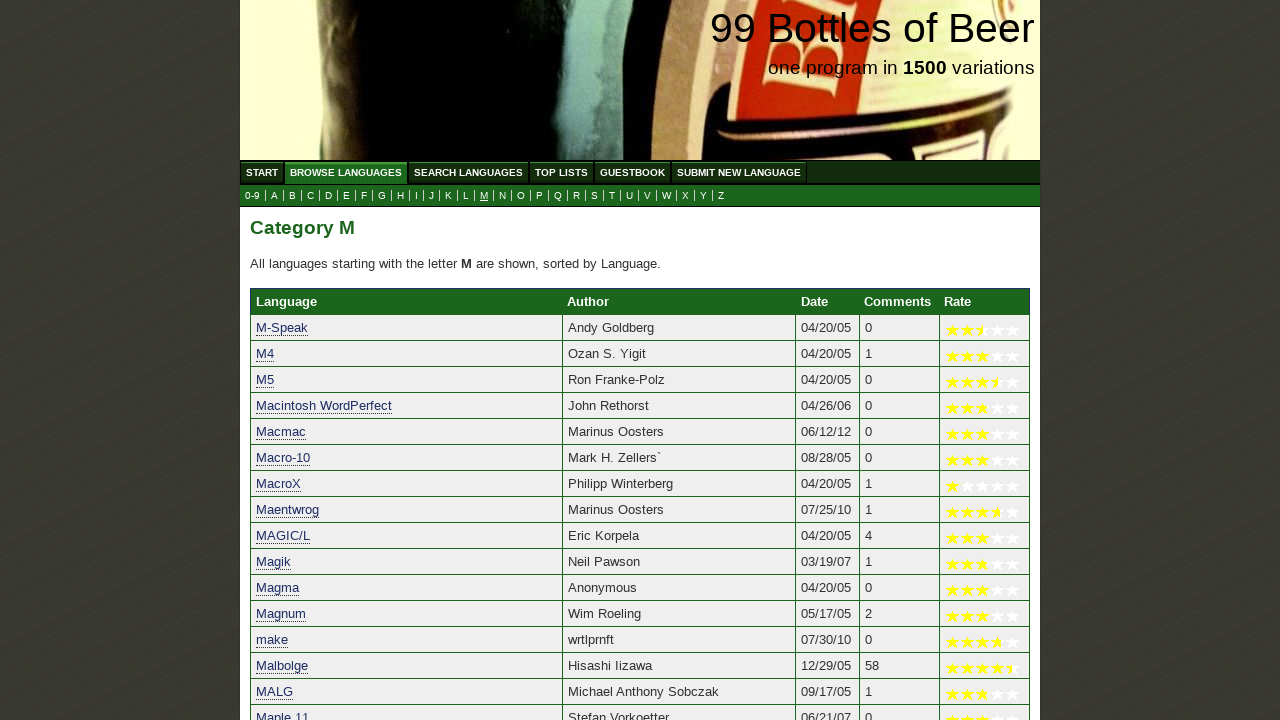